Navigates to an automation practice page and verifies the page title

Starting URL: https://rahulshettyacademy.com/AutomationPractice/

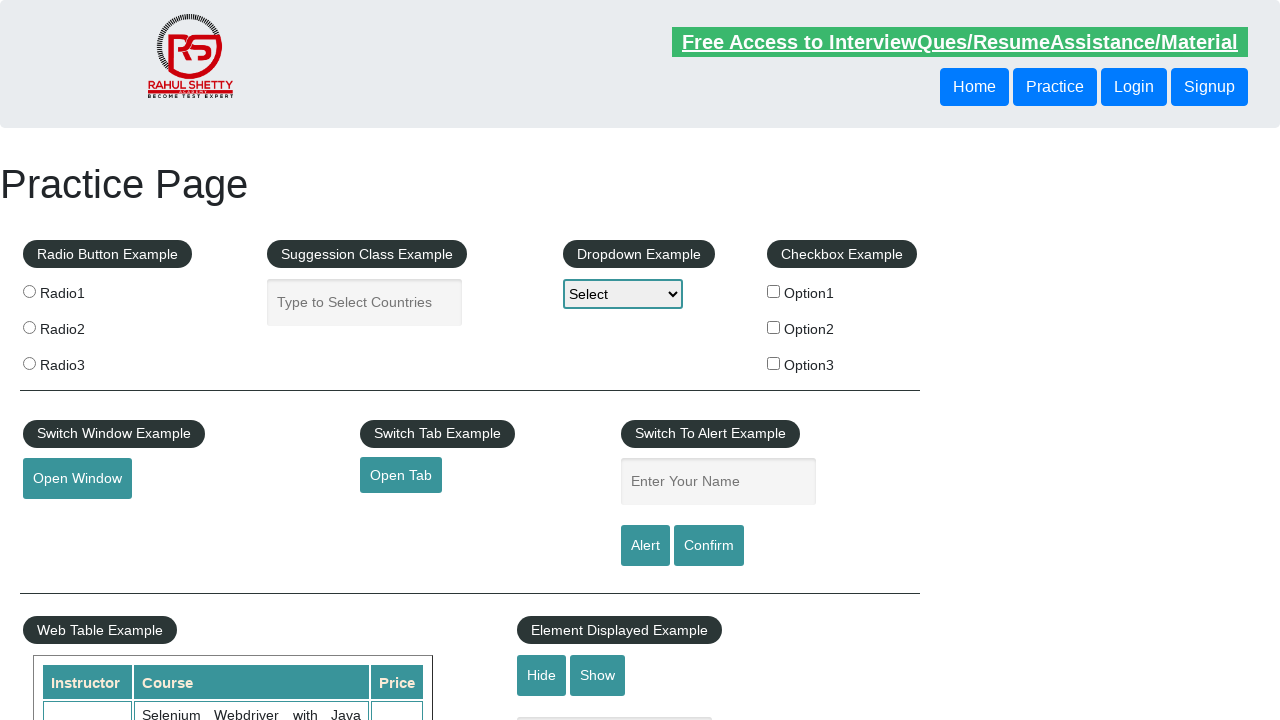

Page title assertion failed - title is not 'abc'
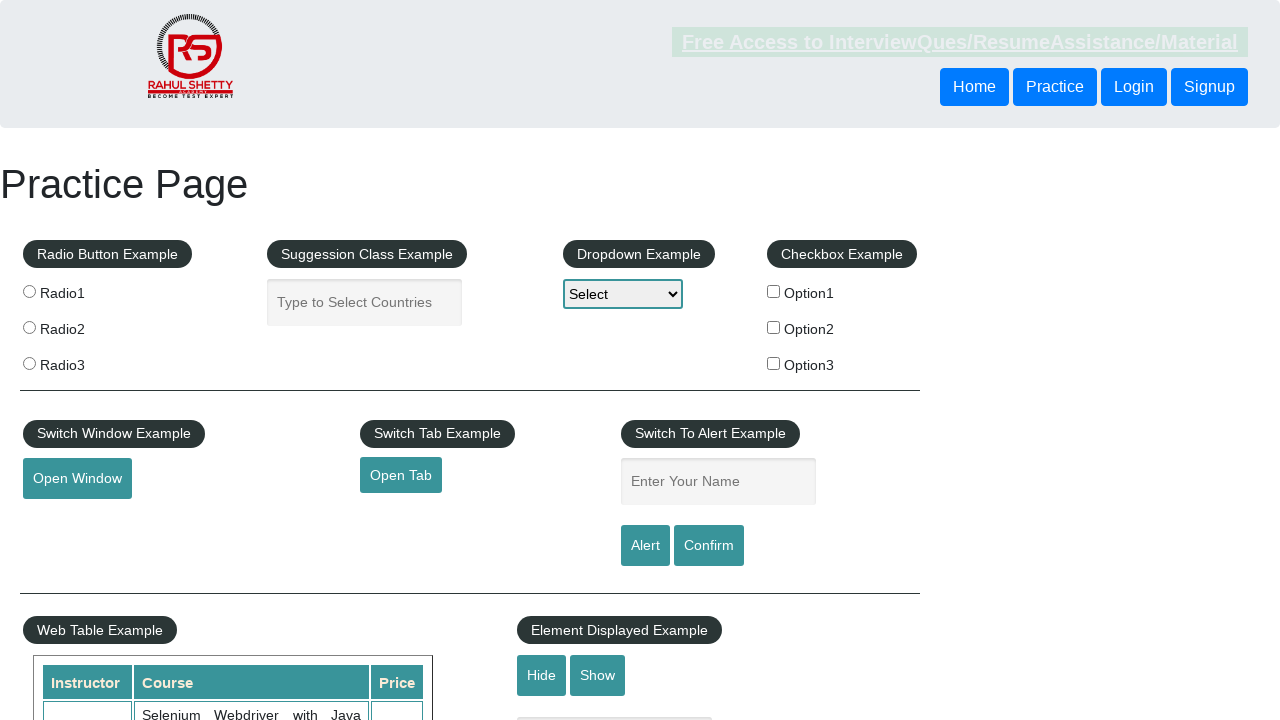

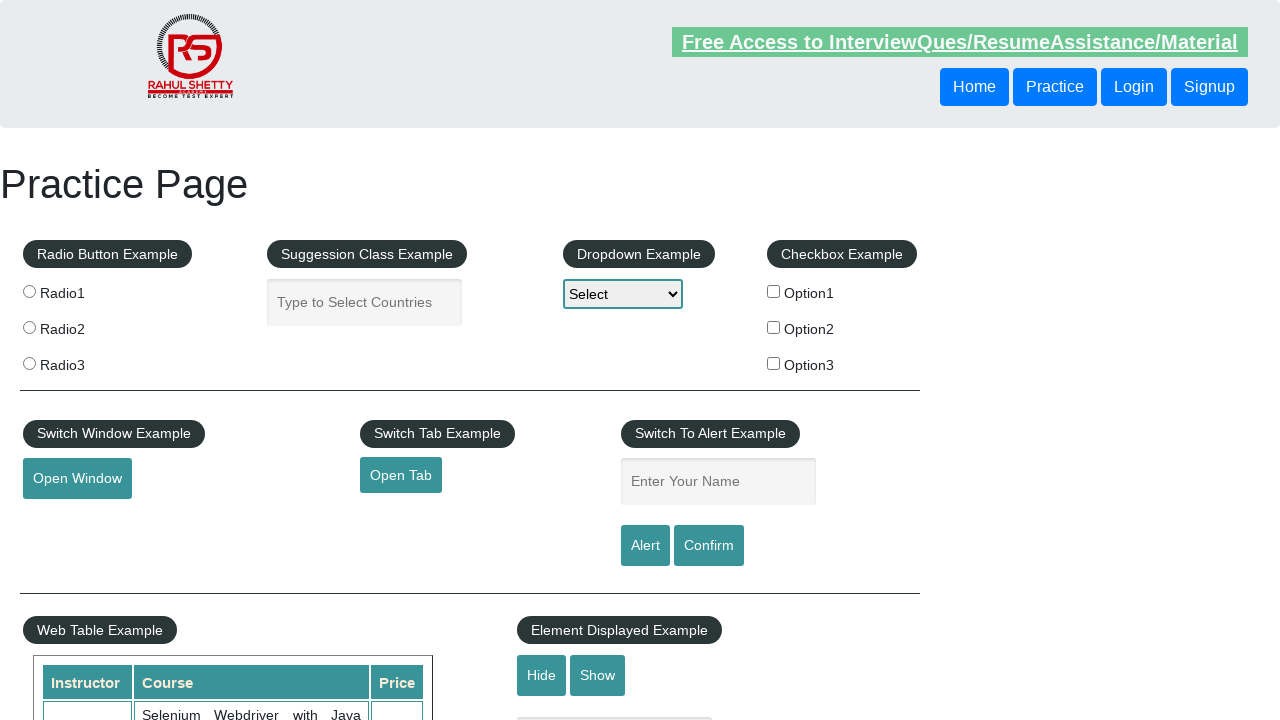